Tests mouse input events on a training page by performing single click, double click, and right click (context click) actions, then verifying the active element text changes after each action.

Starting URL: https://v1.training-support.net/selenium/input-events

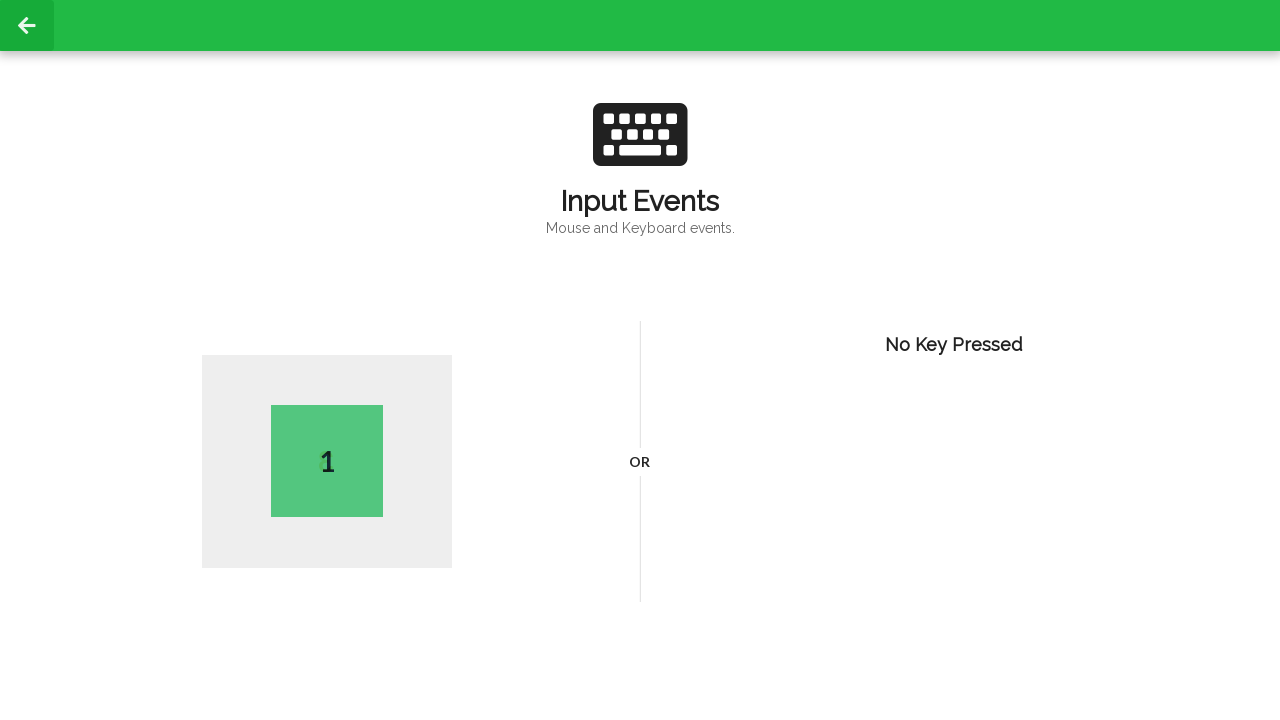

Performed single click on page body at (640, 360) on body
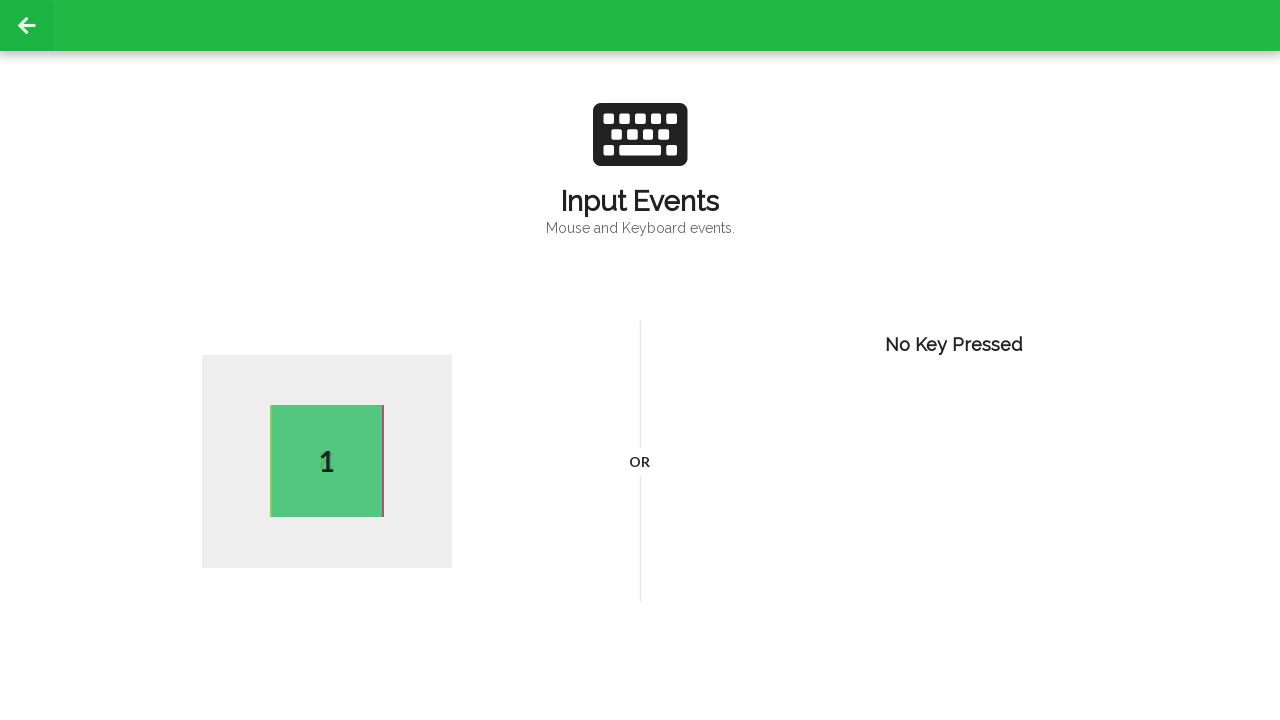

Active element loaded after single click
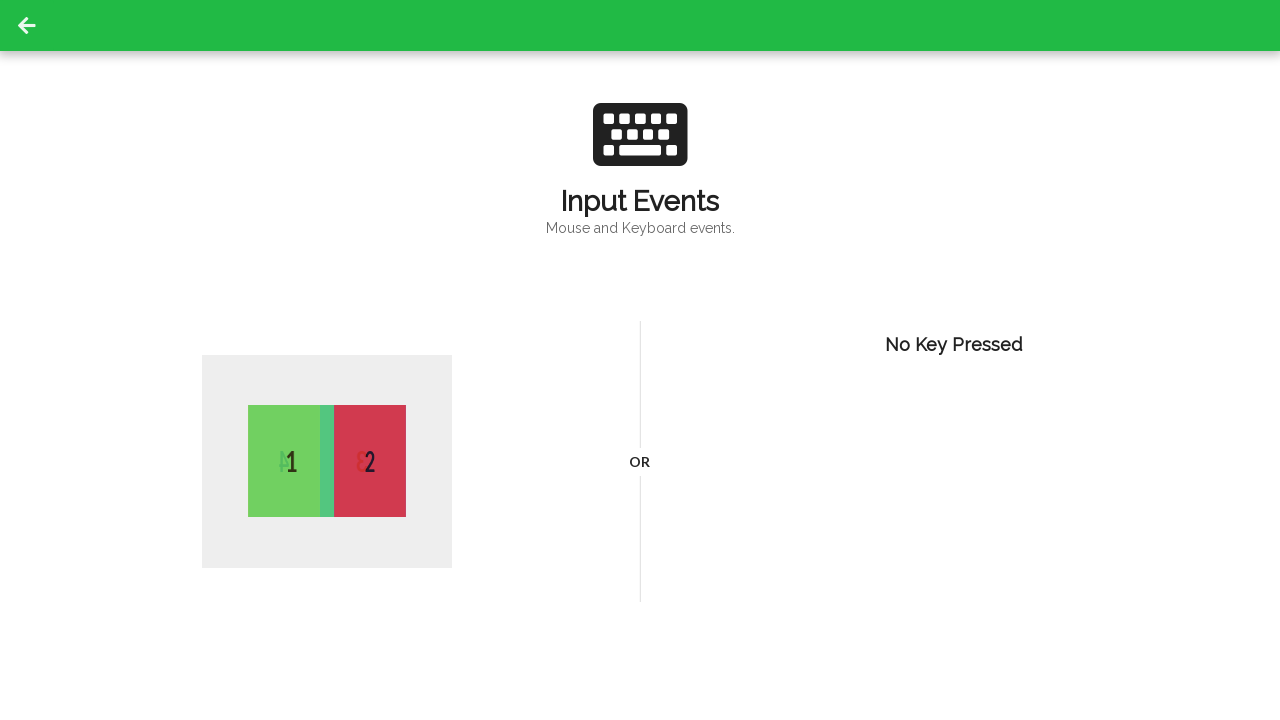

Performed double click on page body at (640, 360) on body
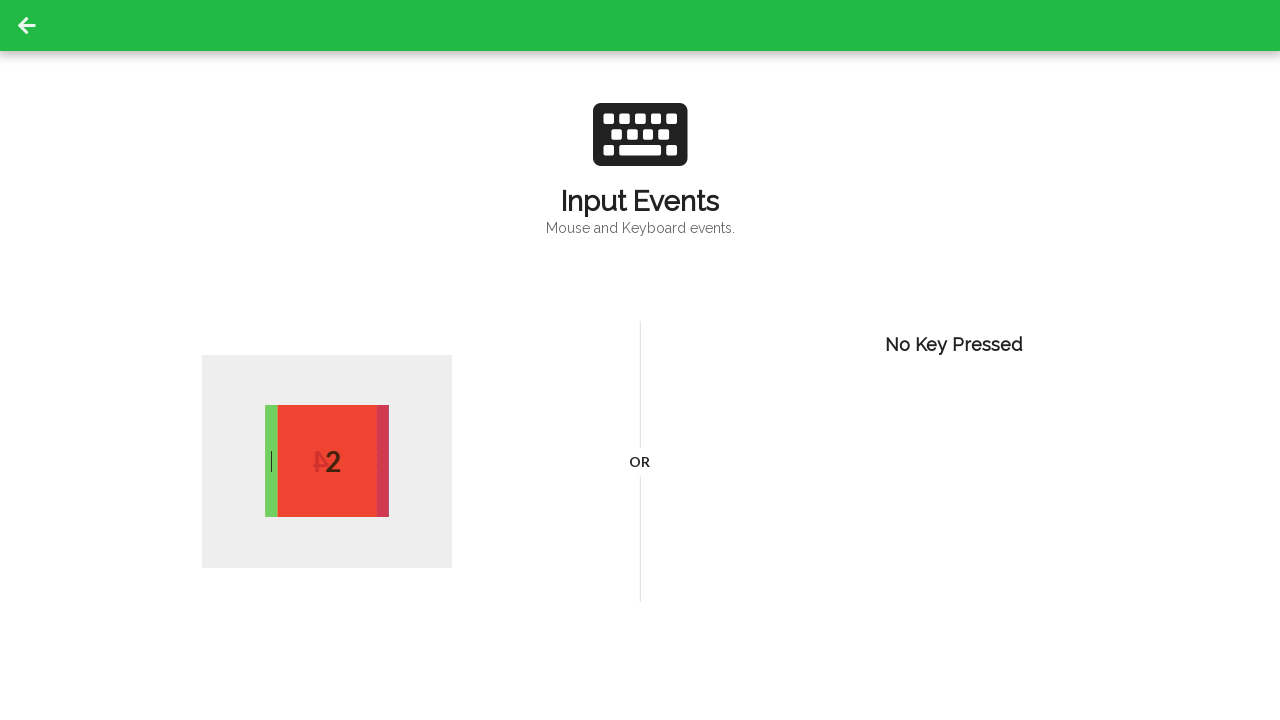

Active element updated after double click
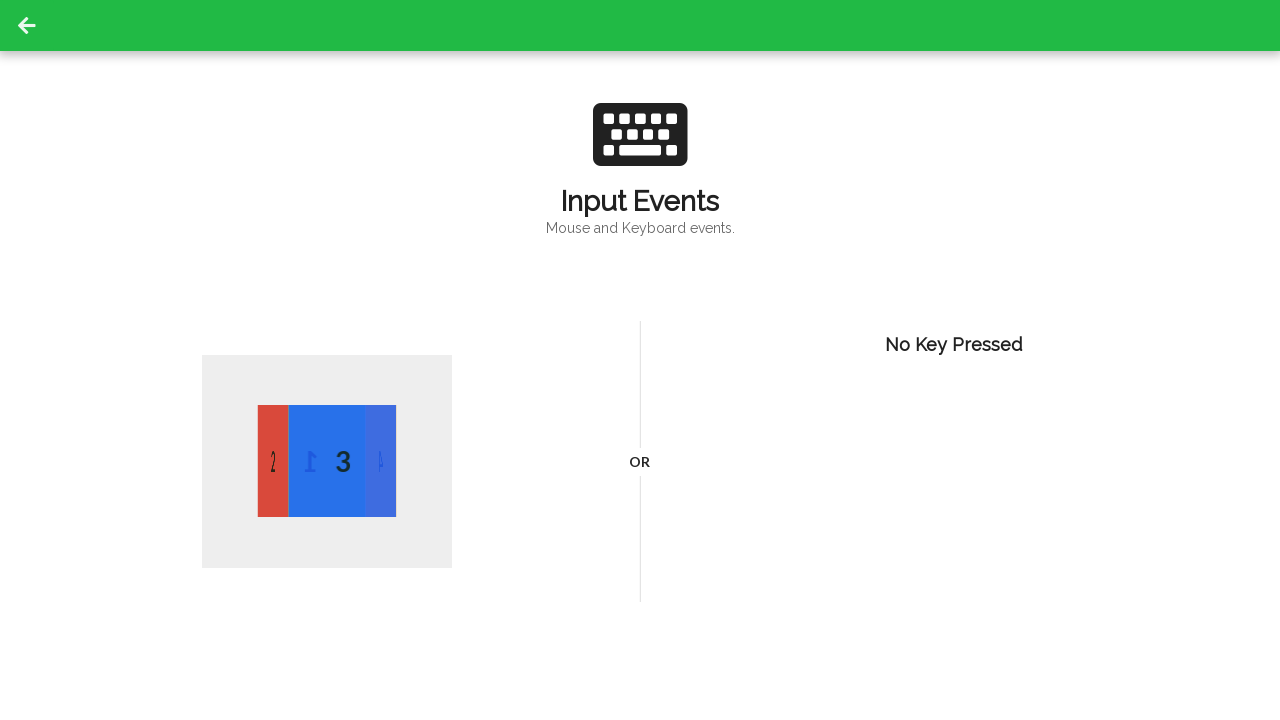

Performed right-click (context click) on page body at (640, 360) on body
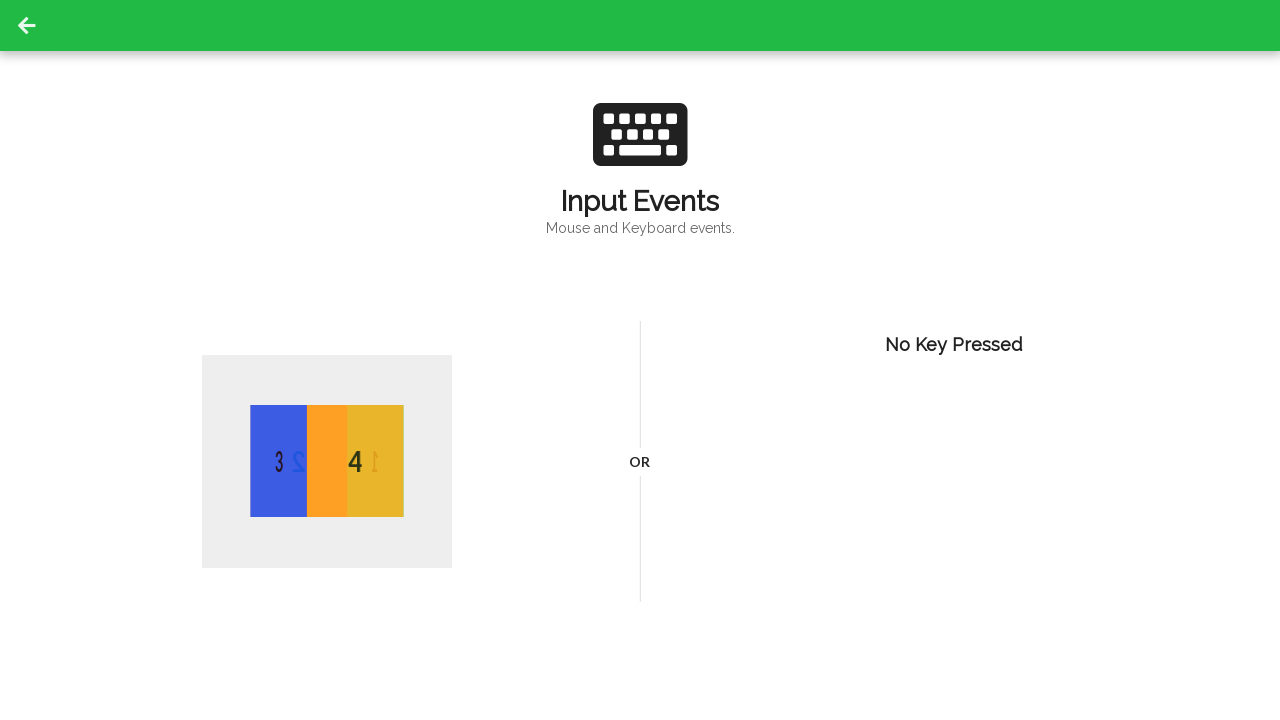

Active element updated after right-click
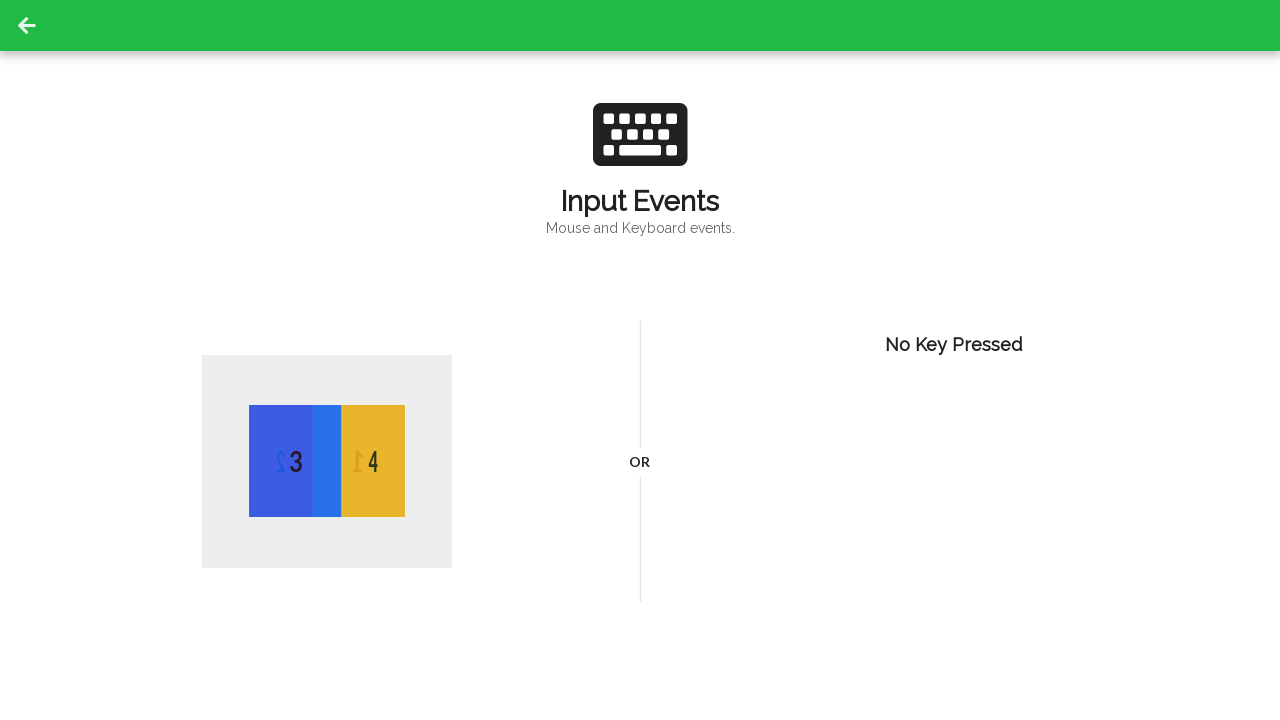

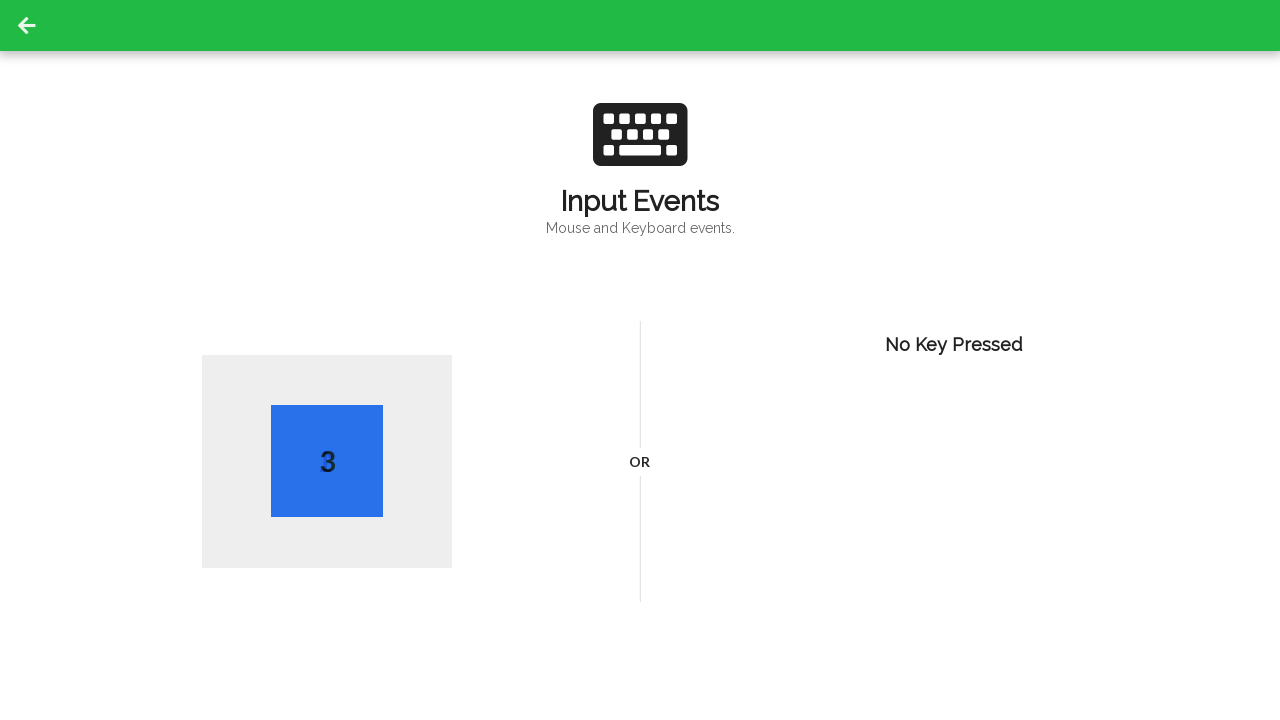